Tests dynamic element addition and removal by clicking Add Element button, then deleting the created element to demonstrate stale element handling

Starting URL: https://practice.cydeo.com/add_remove_elements/

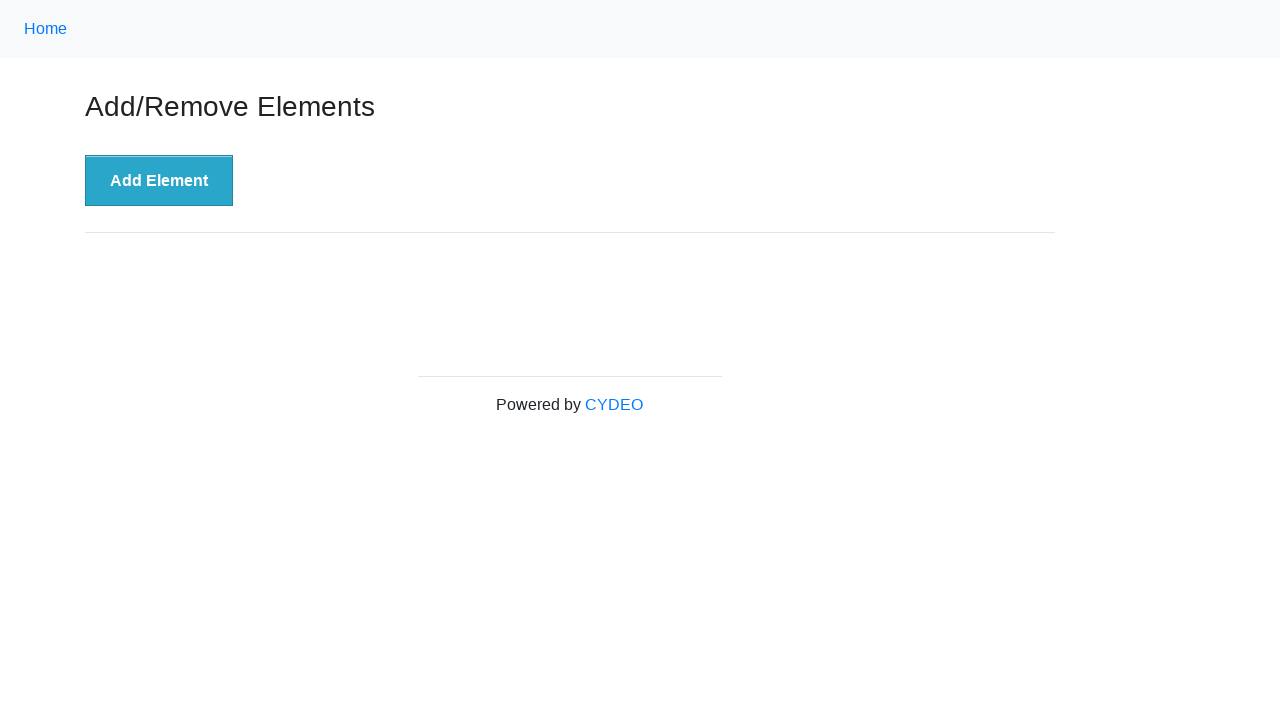

Clicked Add Element button to create a new delete button at (159, 181) on button[onclick='addElement()']
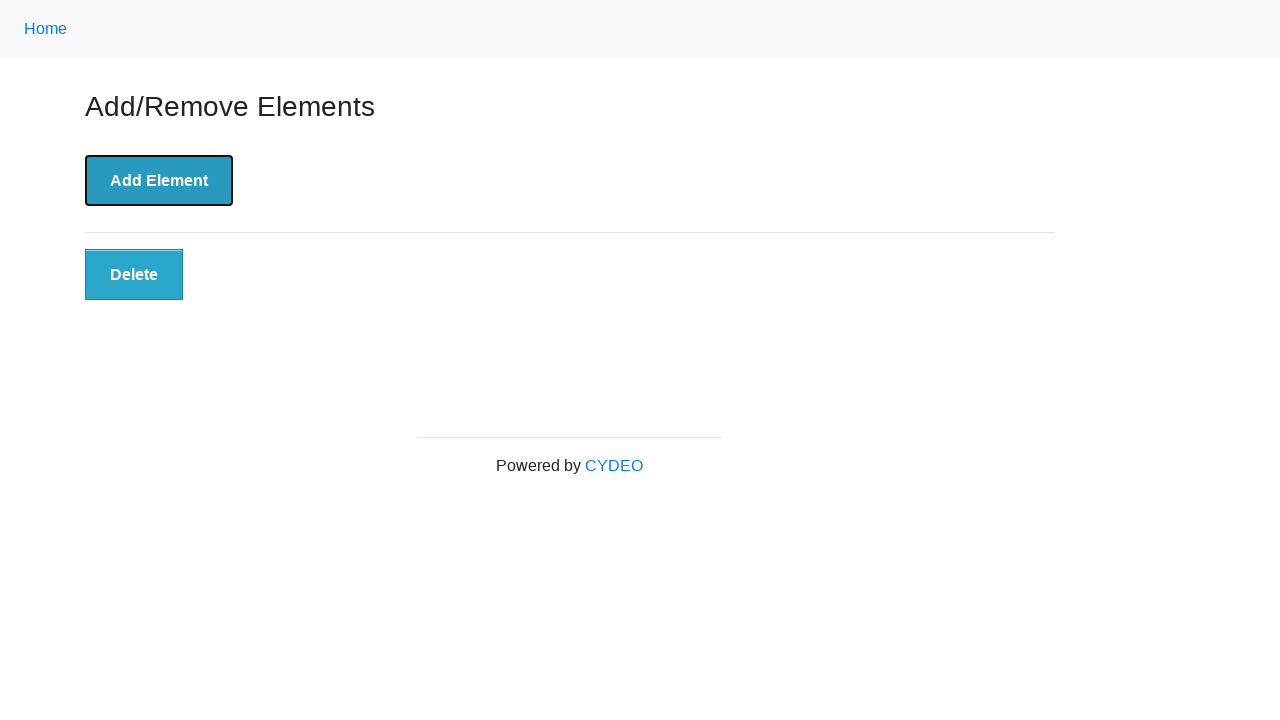

Waited for delete button to appear on the page
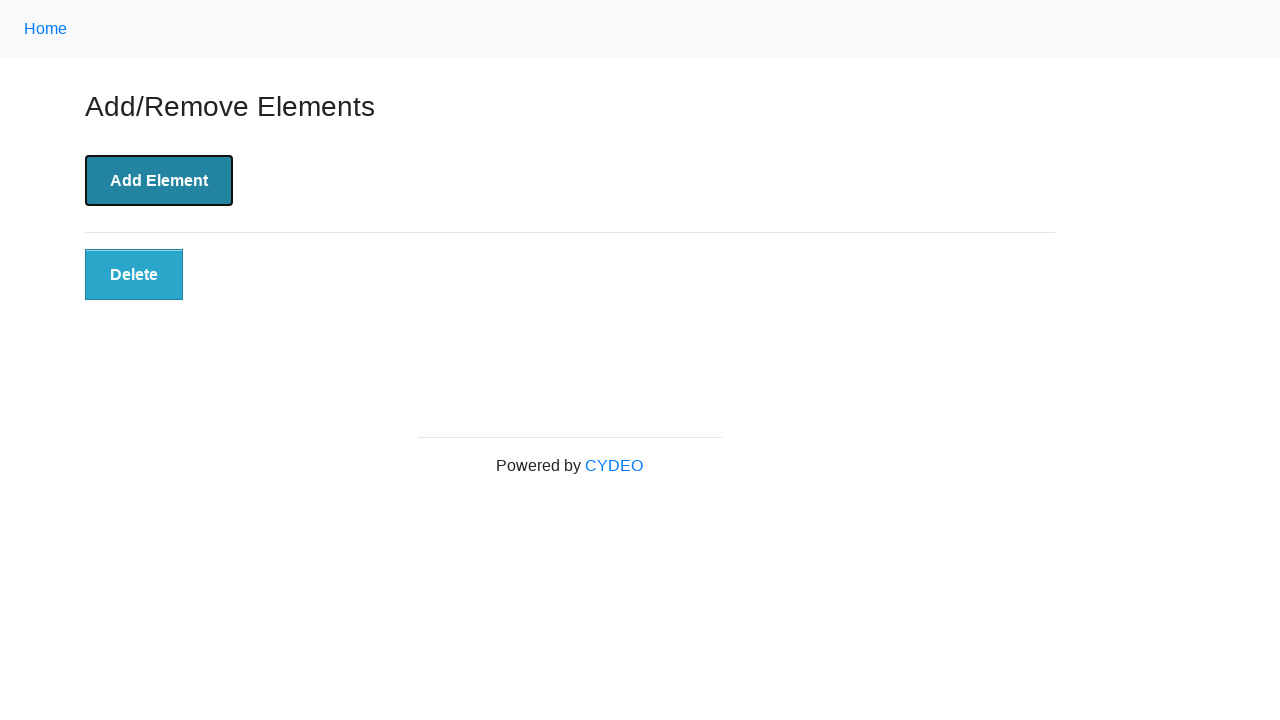

Clicked the delete button to remove the element at (134, 275) on button[onclick='deleteElement()']
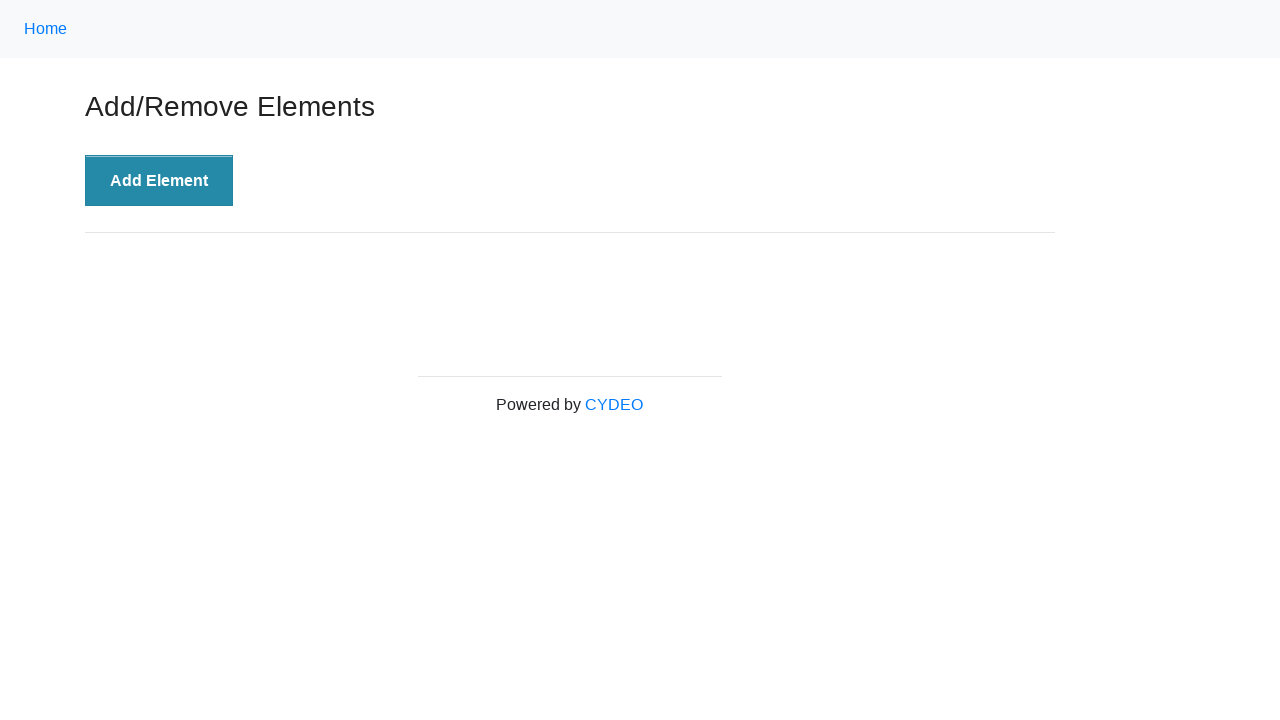

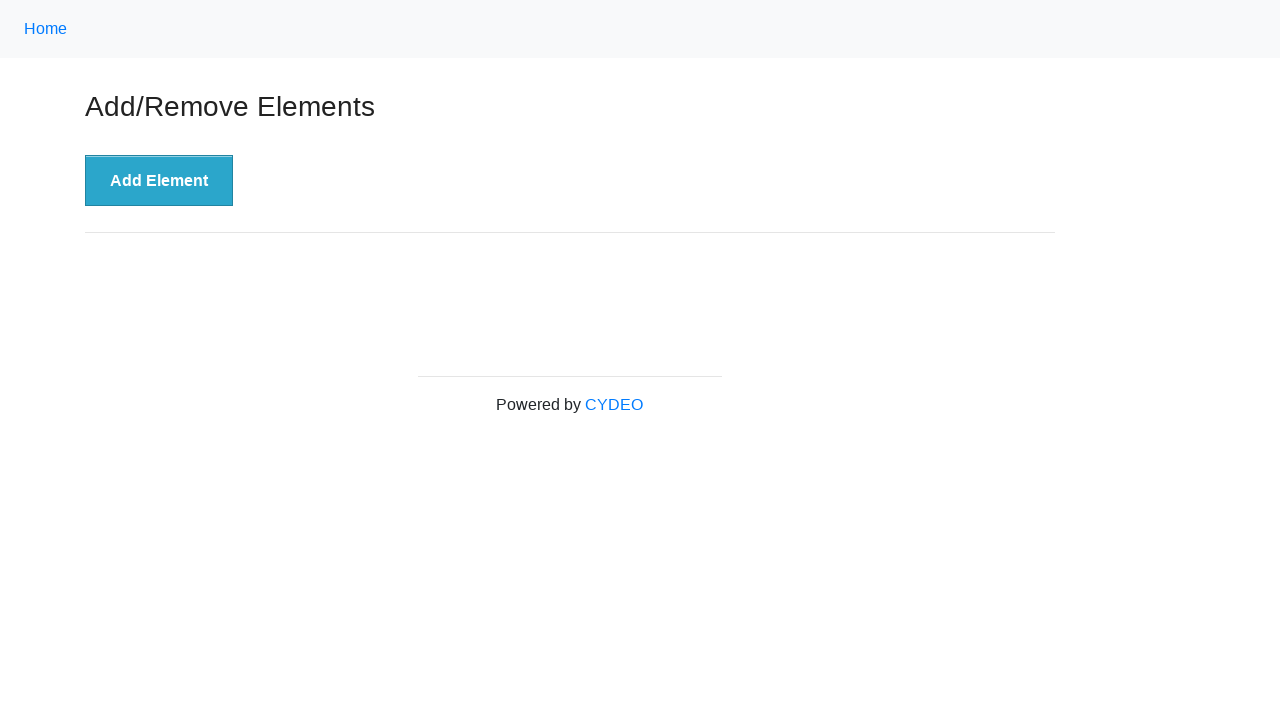